Tests clicking a JavaScript prompt dialog, entering text but cancelling it, and verifying the result message shows null was entered.

Starting URL: https://the-internet.herokuapp.com/javascript_alerts

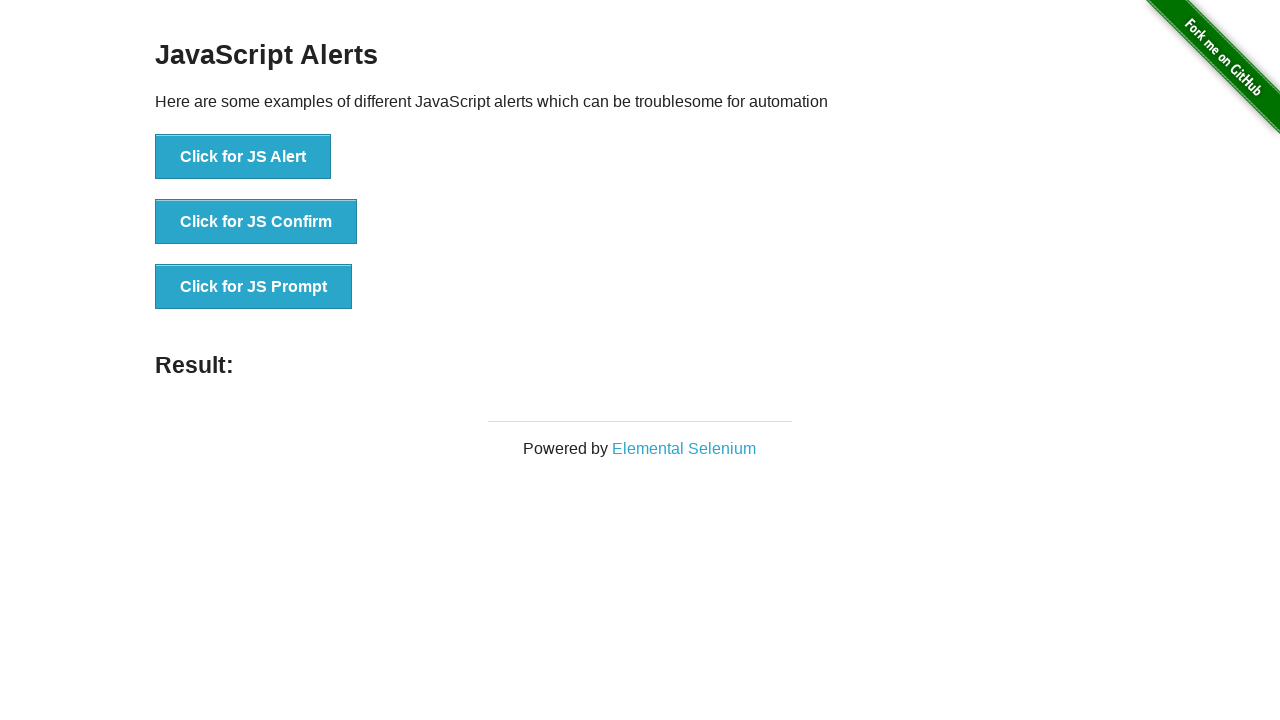

Set up dialog handler to dismiss the JavaScript prompt
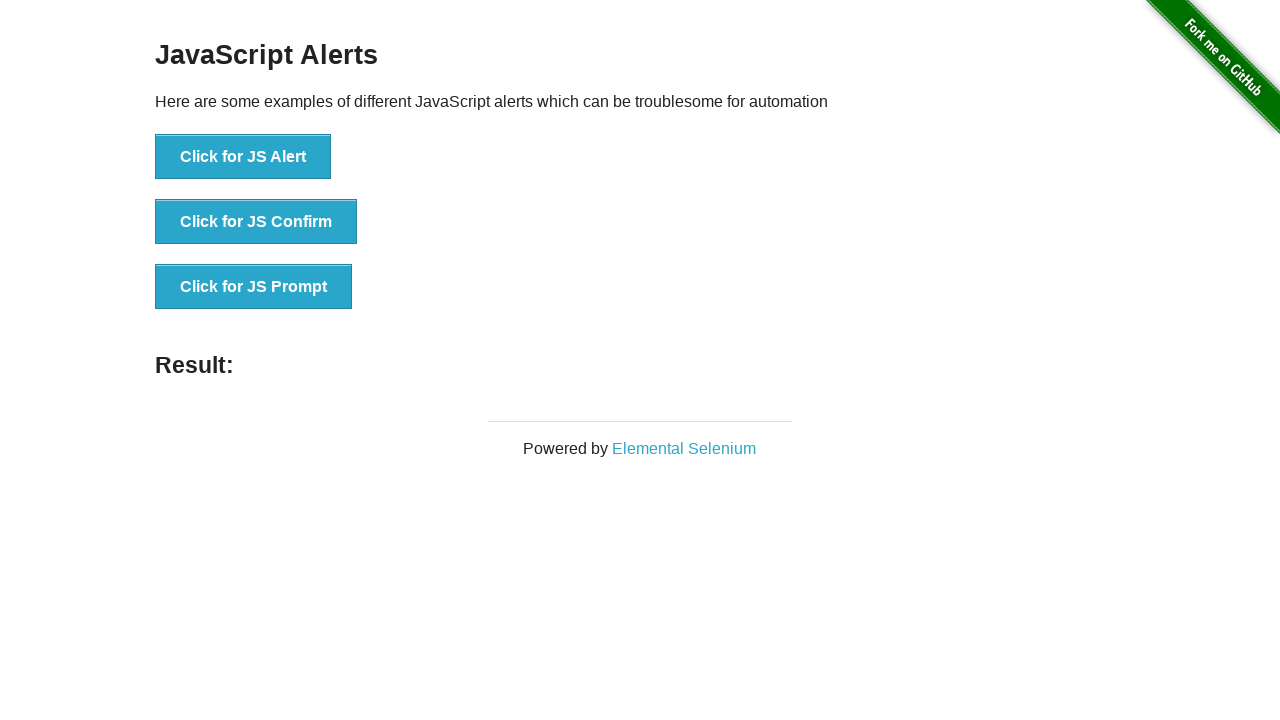

Clicked the JavaScript prompt button at (254, 287) on button[onclick='jsPrompt()']
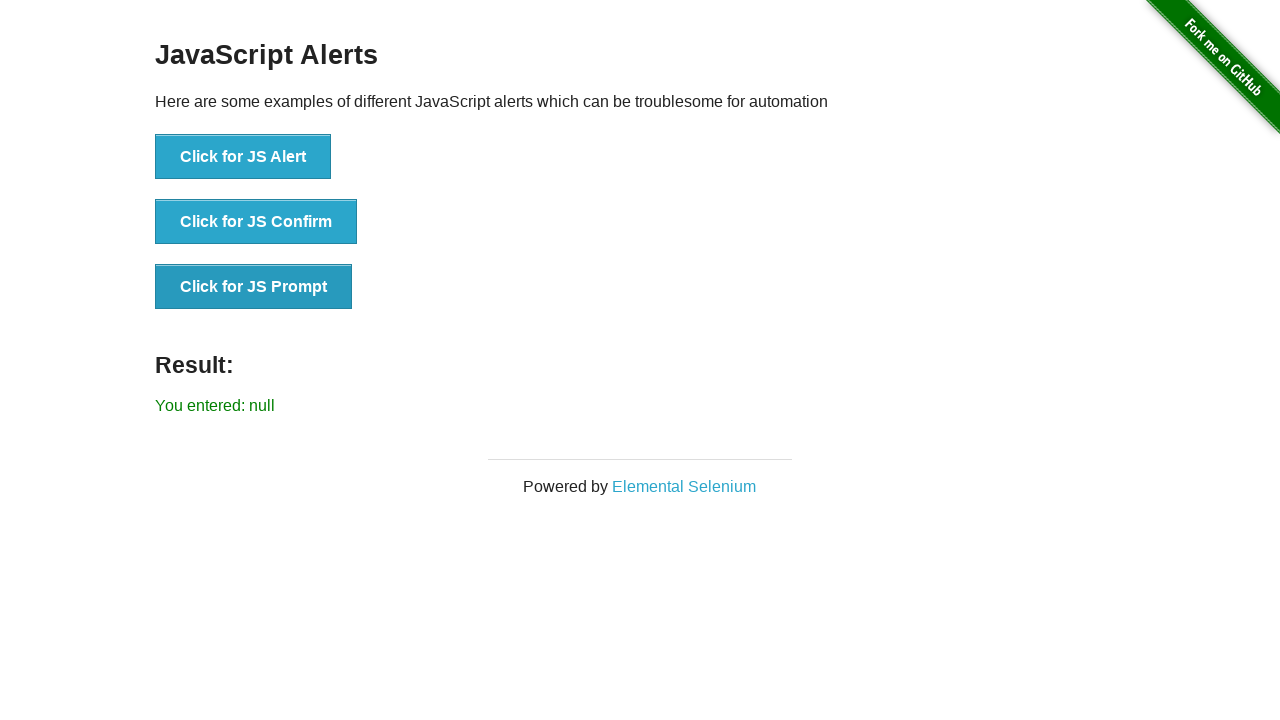

Result message appeared after dismissing the prompt
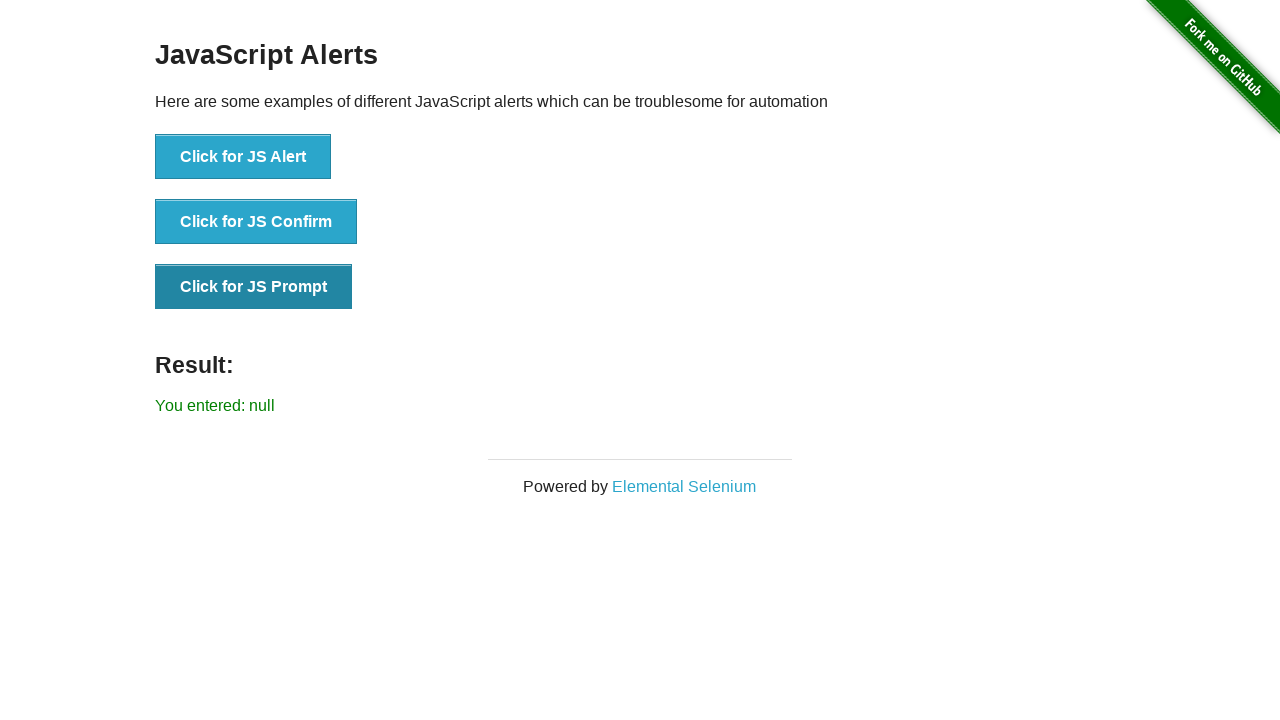

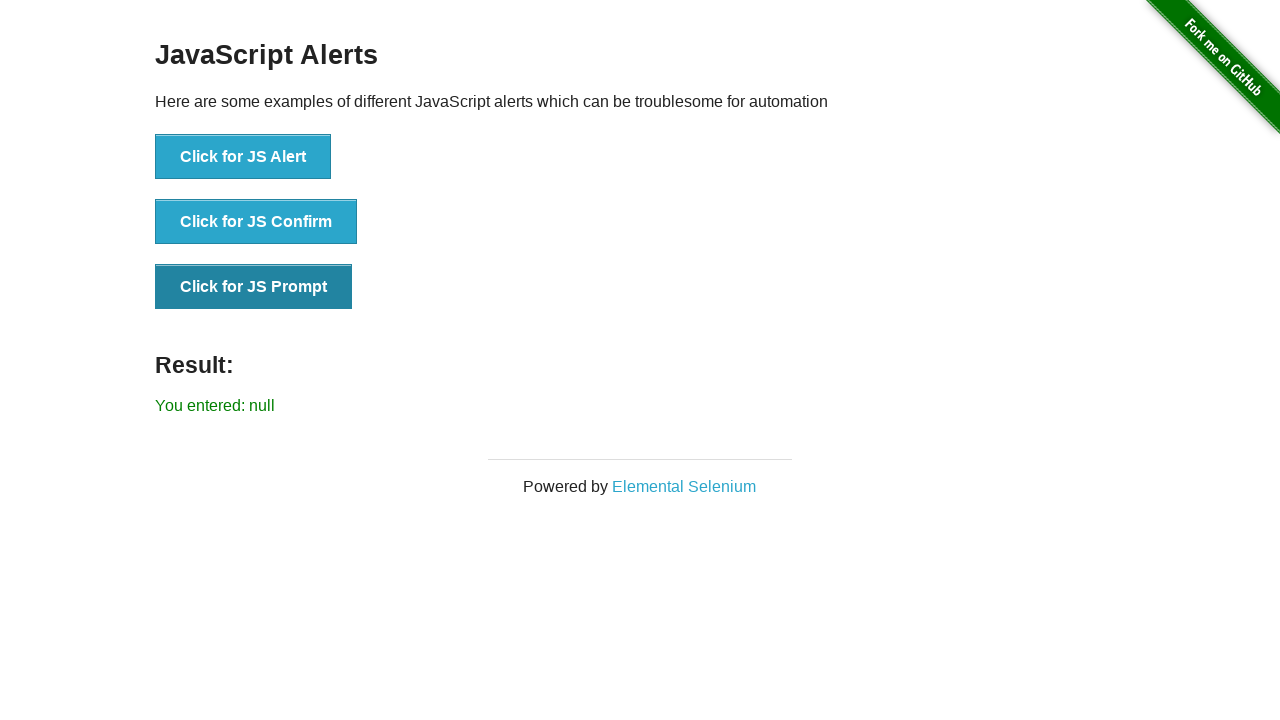